Tests multiple window handling by opening a new window, switching to it, verifying content, then switching back to the parent window and navigating with browser history

Starting URL: http://the-internet.herokuapp.com/

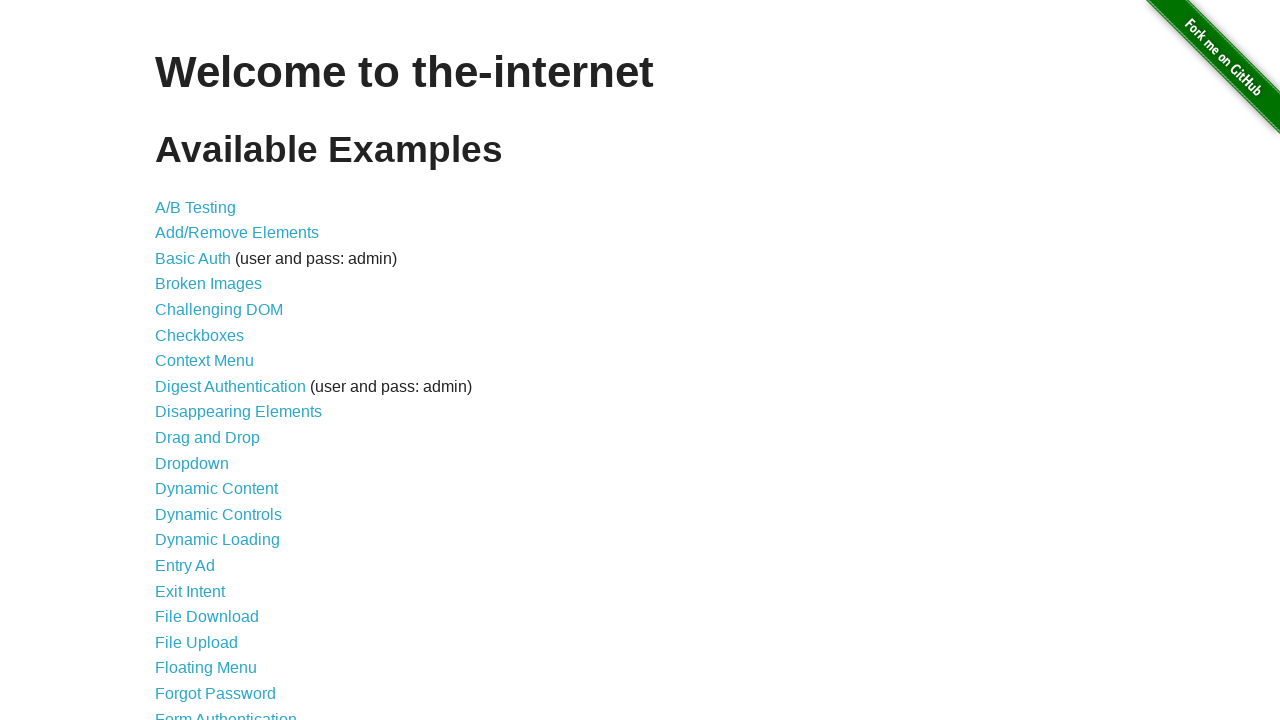

Clicked on 'Multiple Windows' link at (218, 369) on text=Multiple Windows
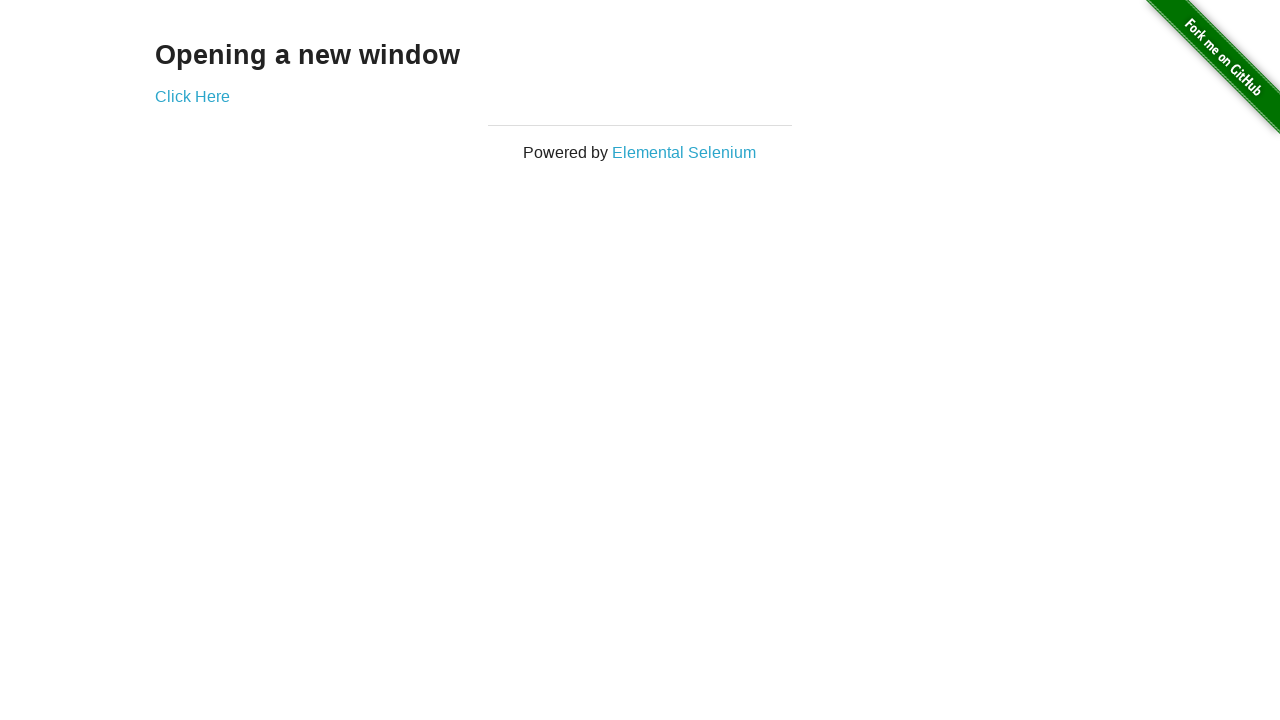

Clicked 'Click Here' link to open new window at (192, 96) on text=Click Here
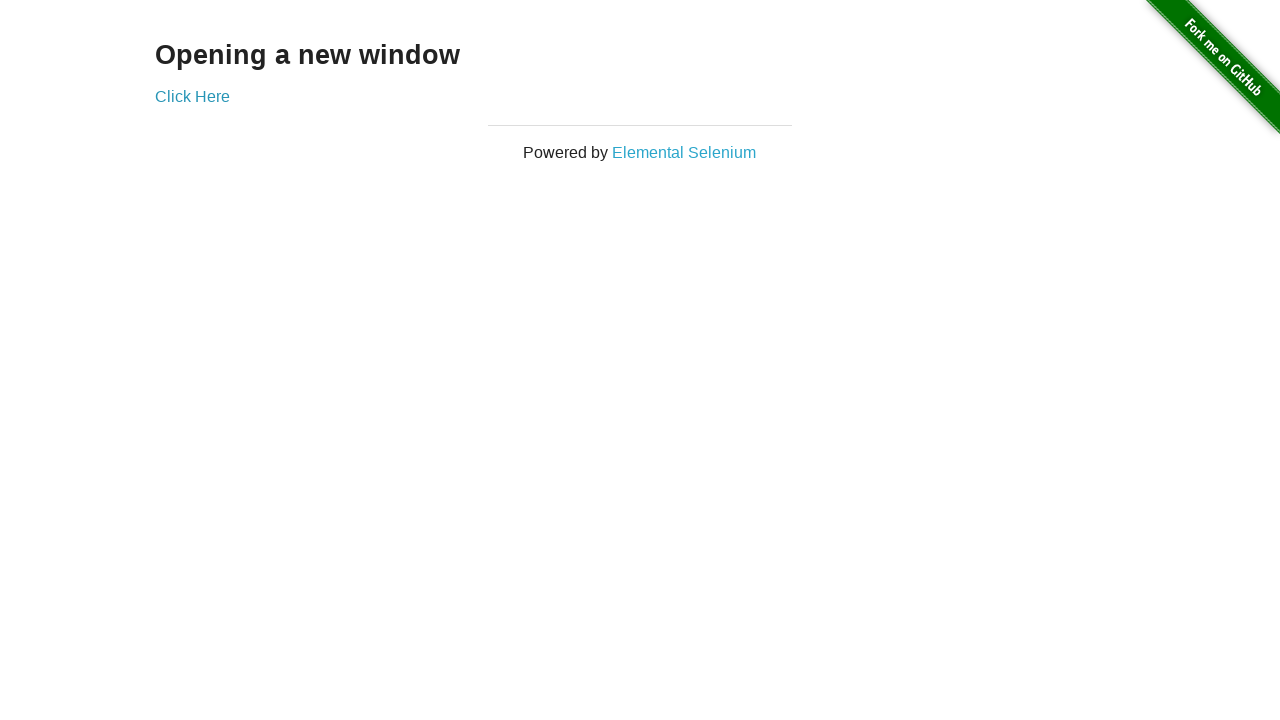

Retrieved new page object from context
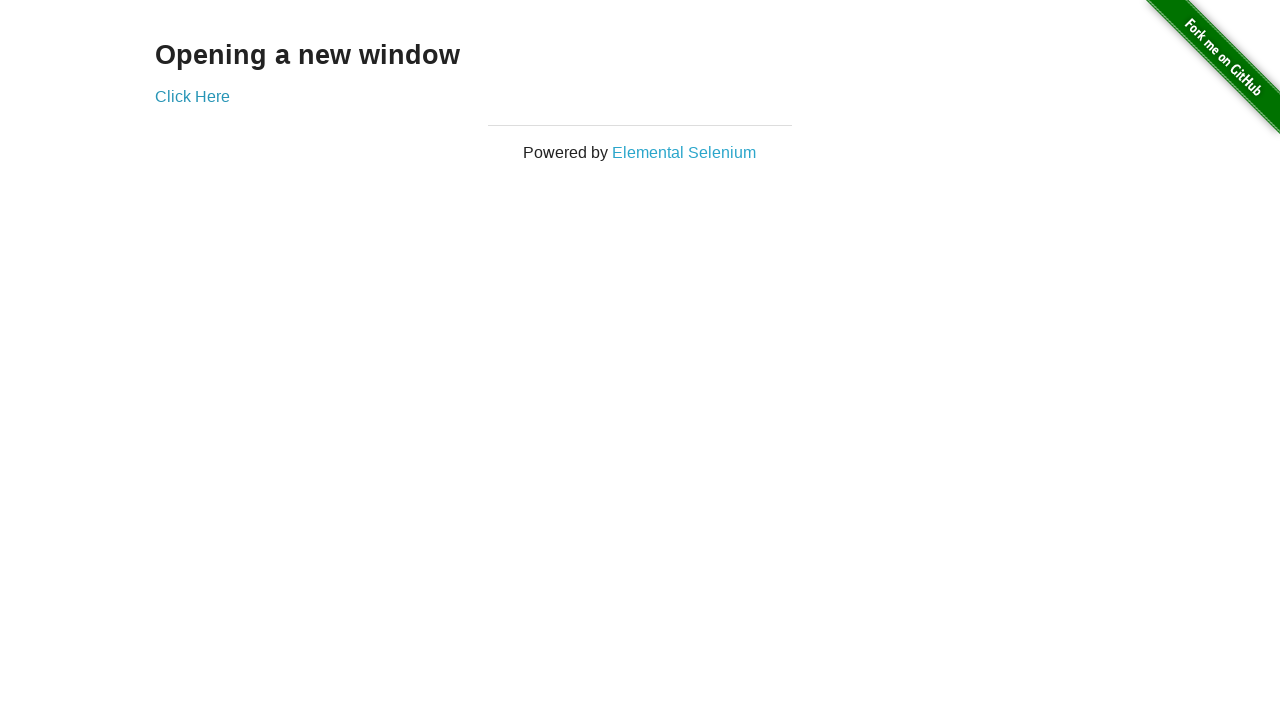

Waited for new page to load completely
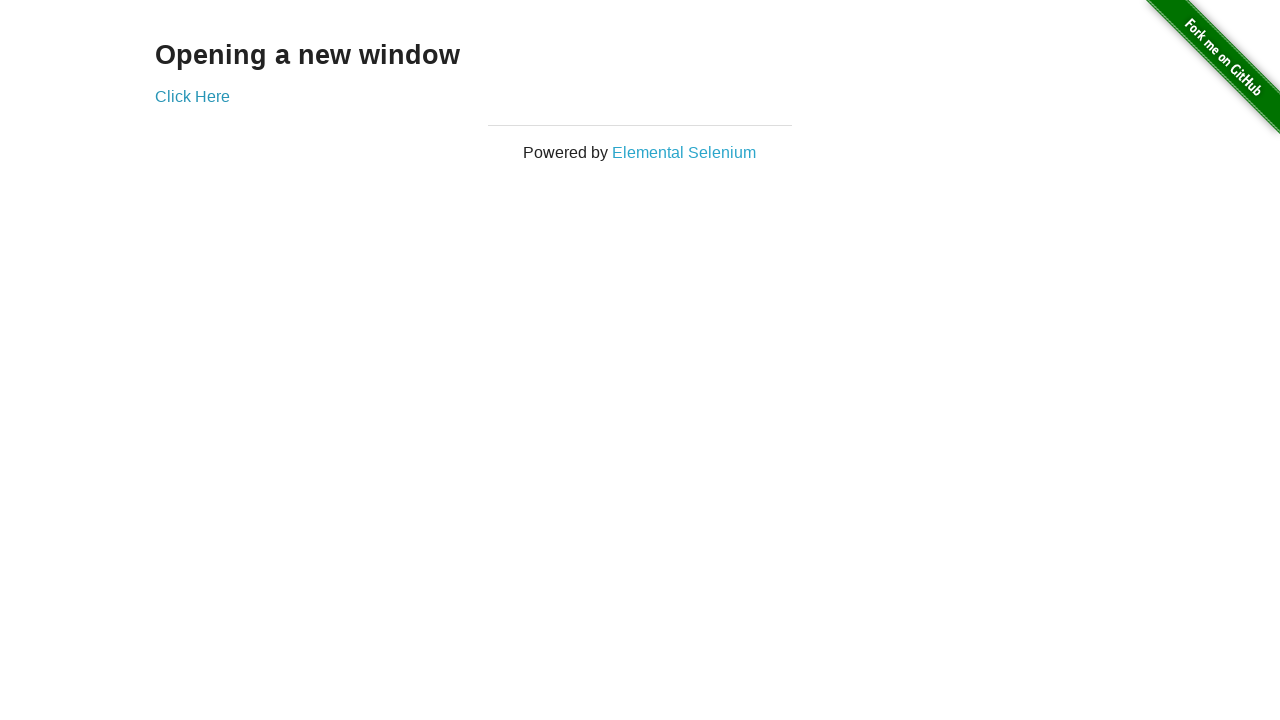

Verified content in new window by waiting for example element
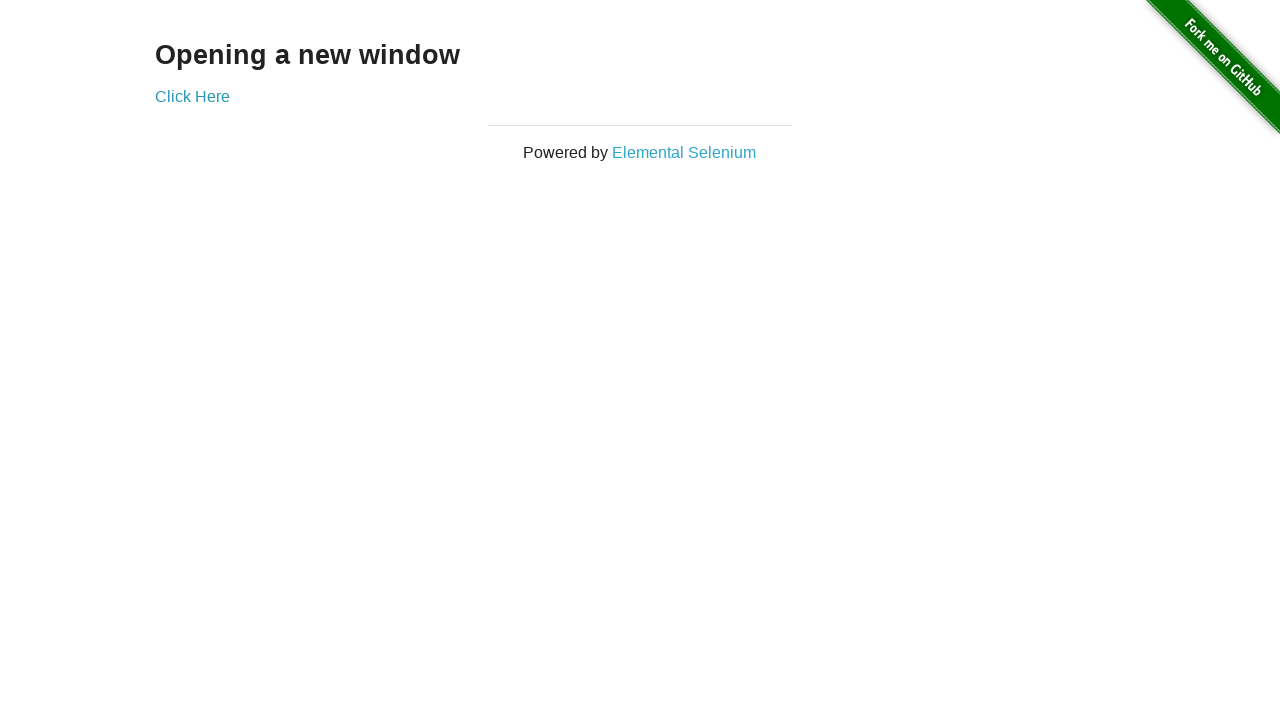

Closed the new window
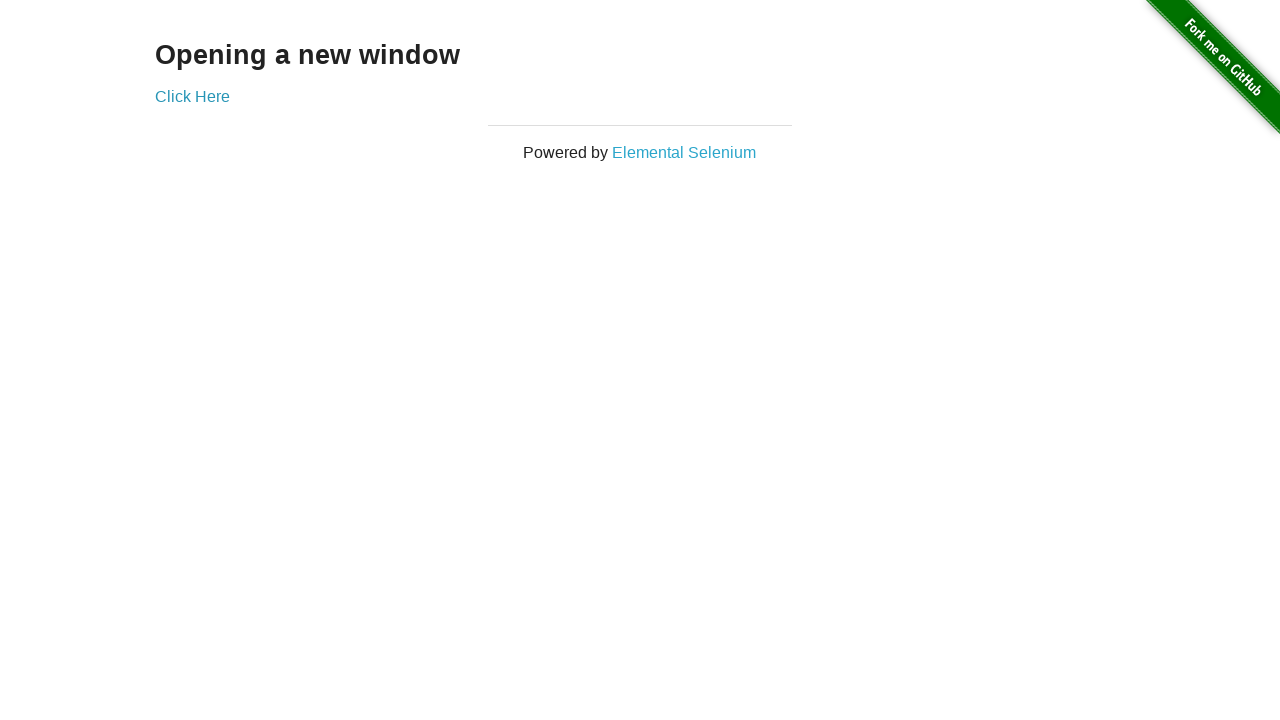

Navigated back in parent window using browser history
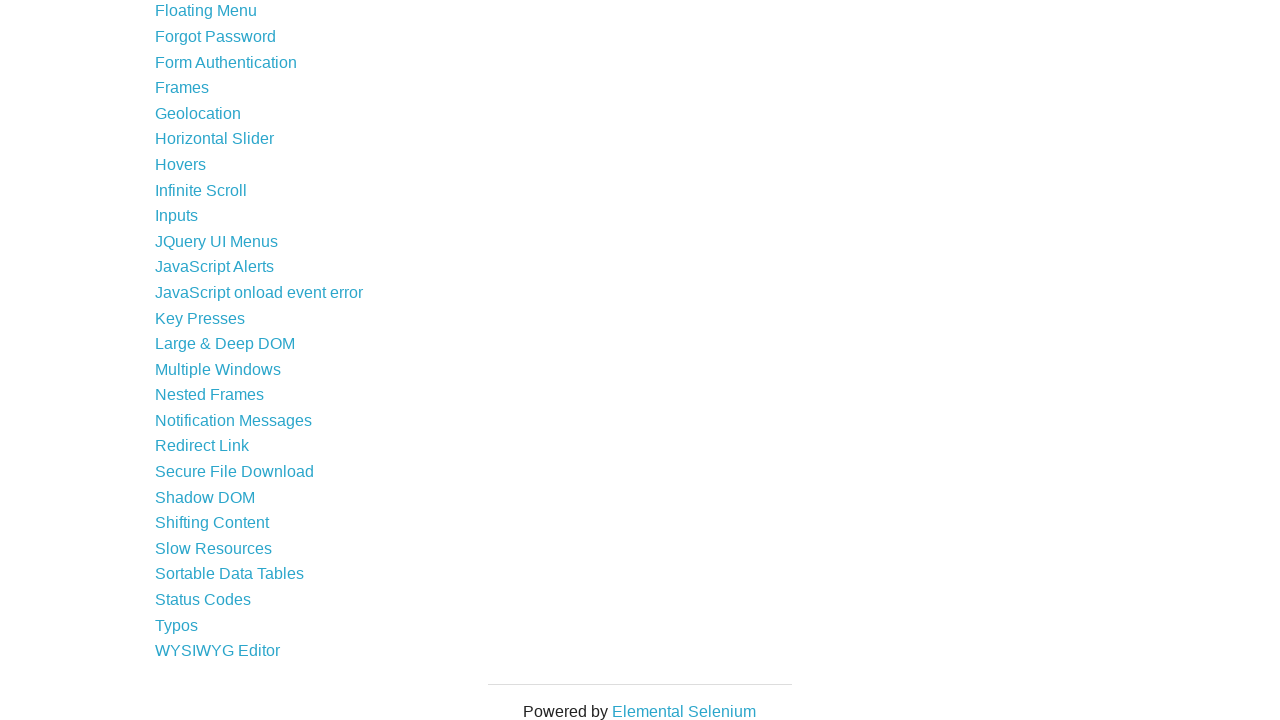

Navigated forward in parent window using browser history
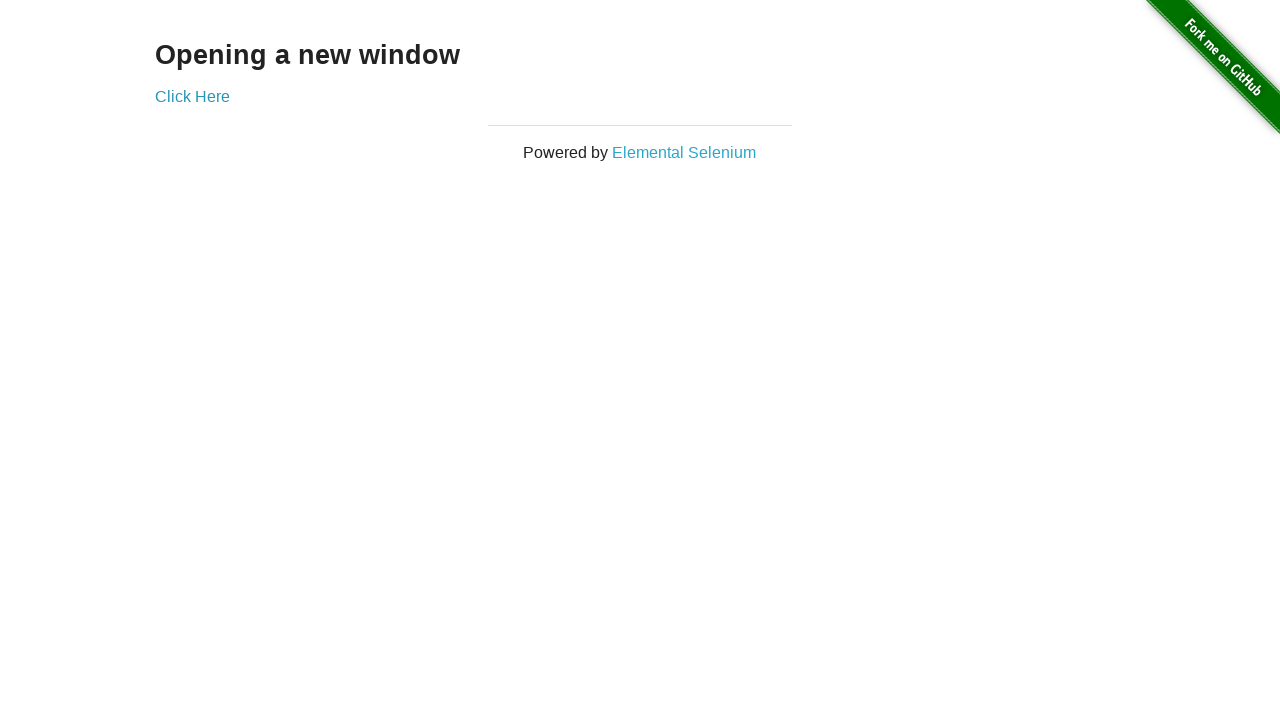

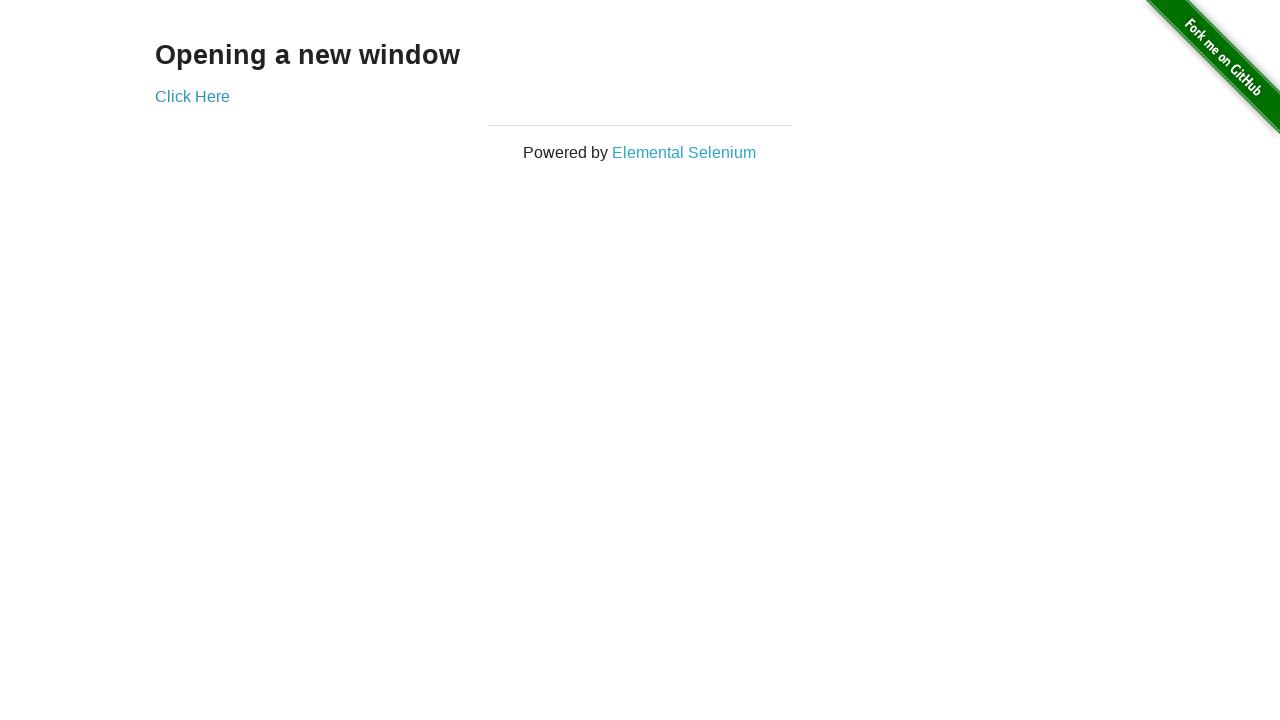